Tests confirm JavaScript alert by clicking the confirm alert button, switching to the alert, and dismissing it with cancel

Starting URL: https://v1.training-support.net/selenium/javascript-alerts

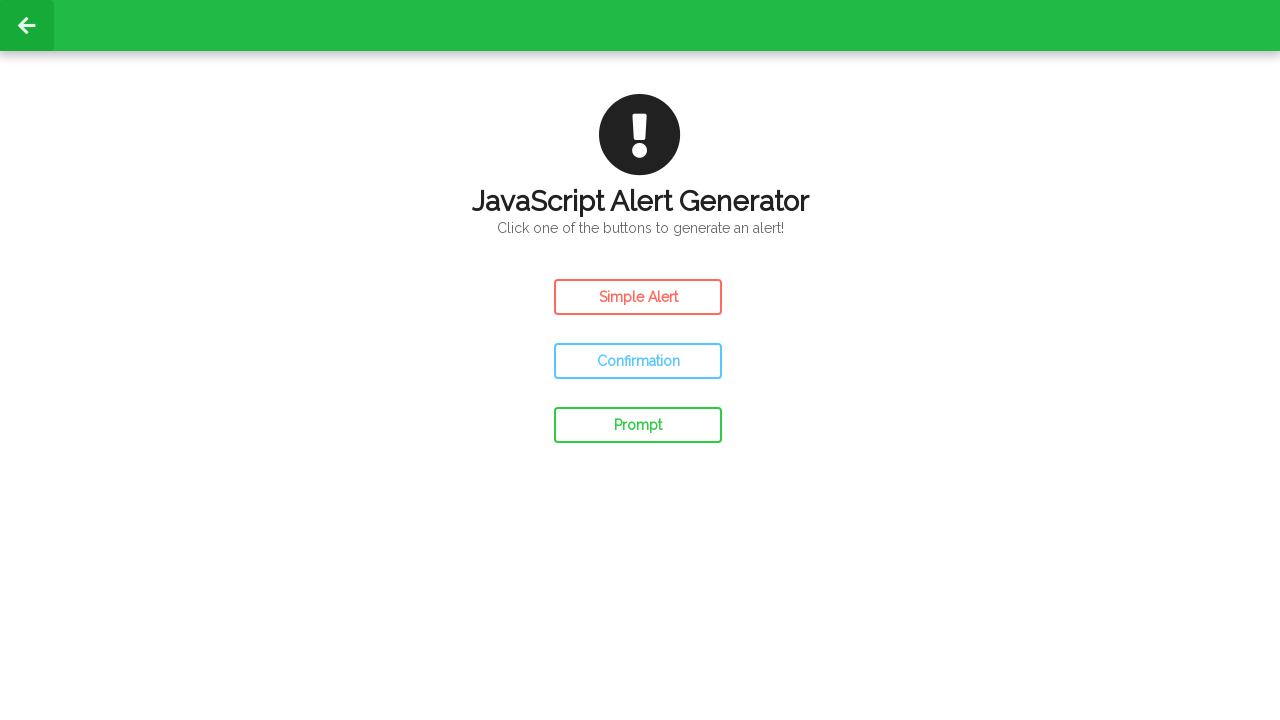

Set up dialog handler to dismiss alerts
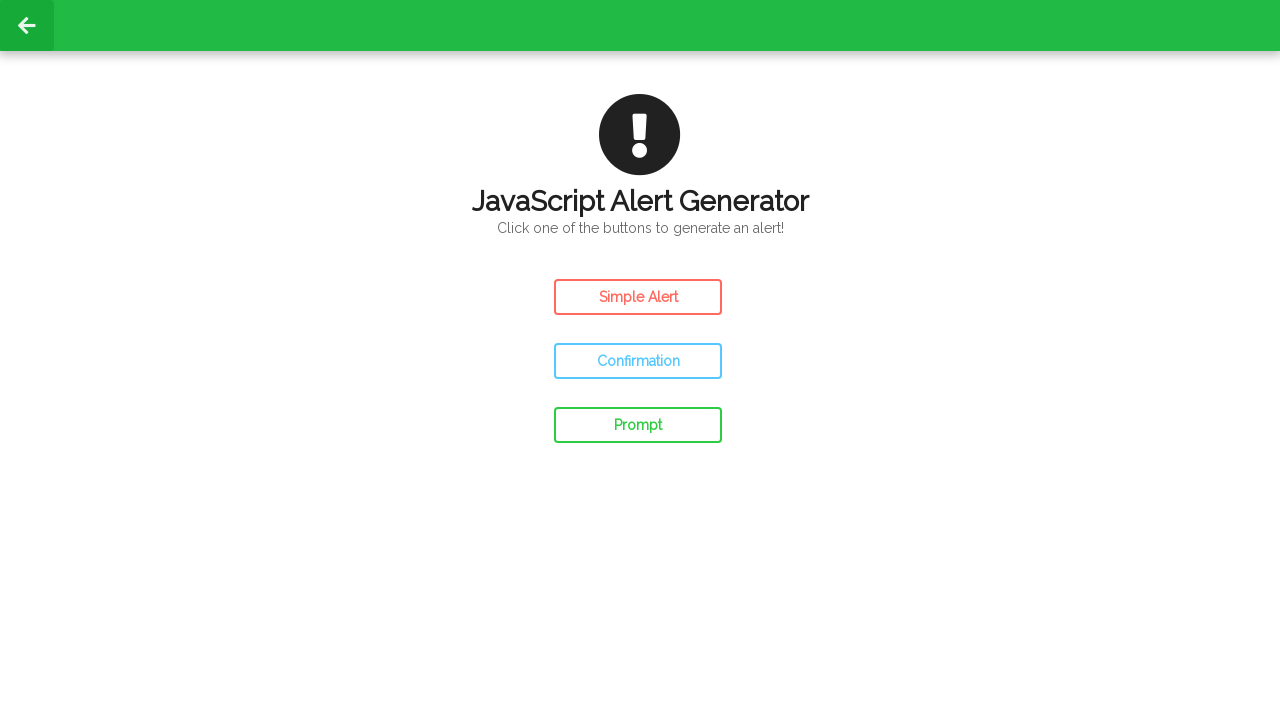

Clicked the Confirm Alert button at (638, 361) on #confirm
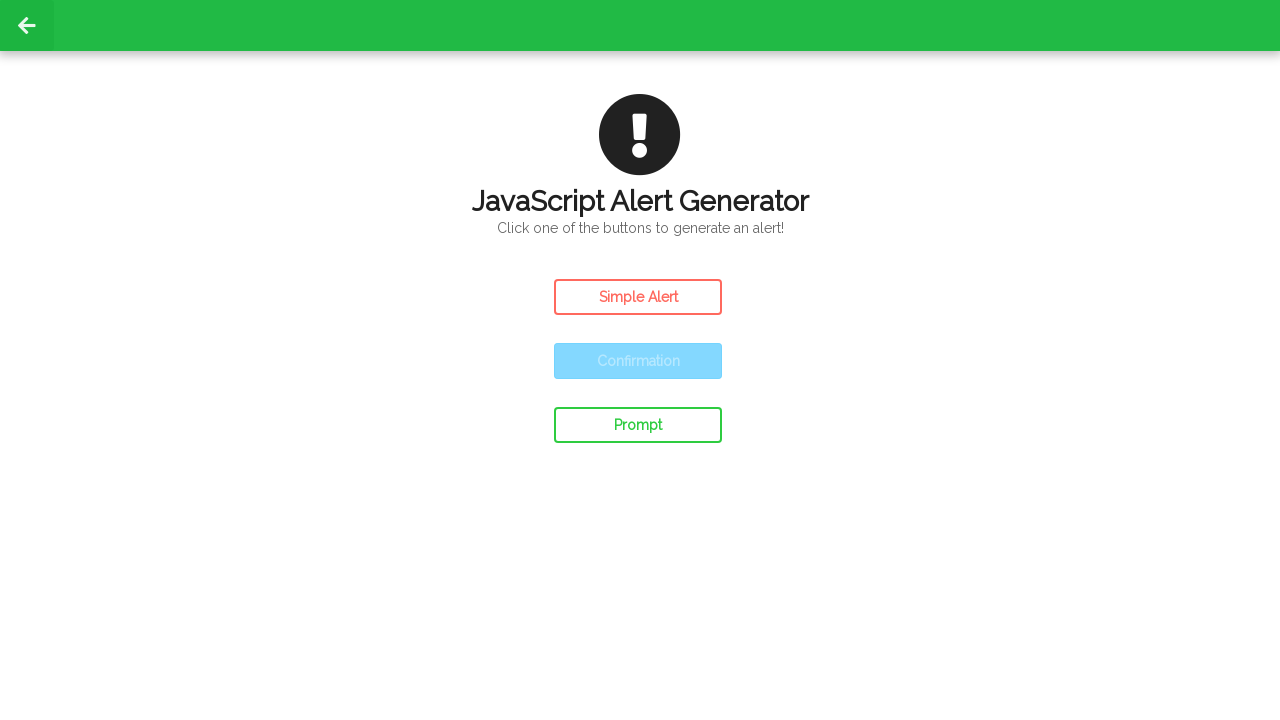

Waited for alert to be processed
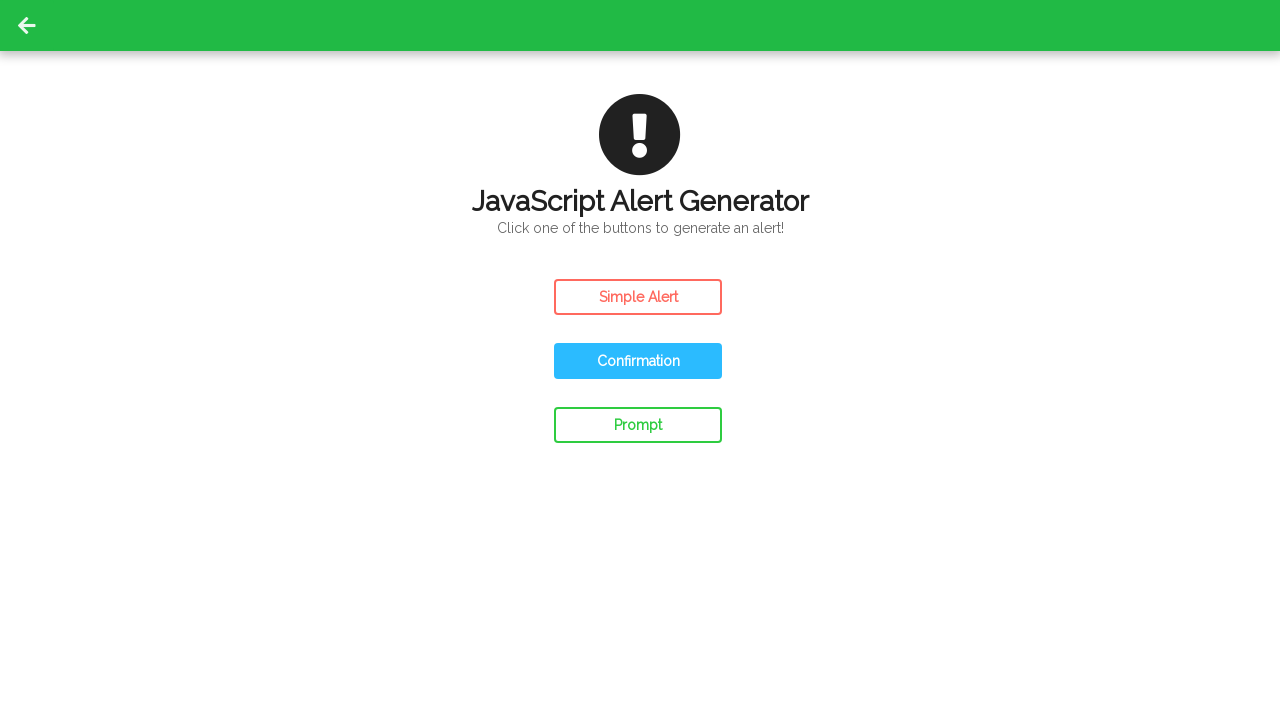

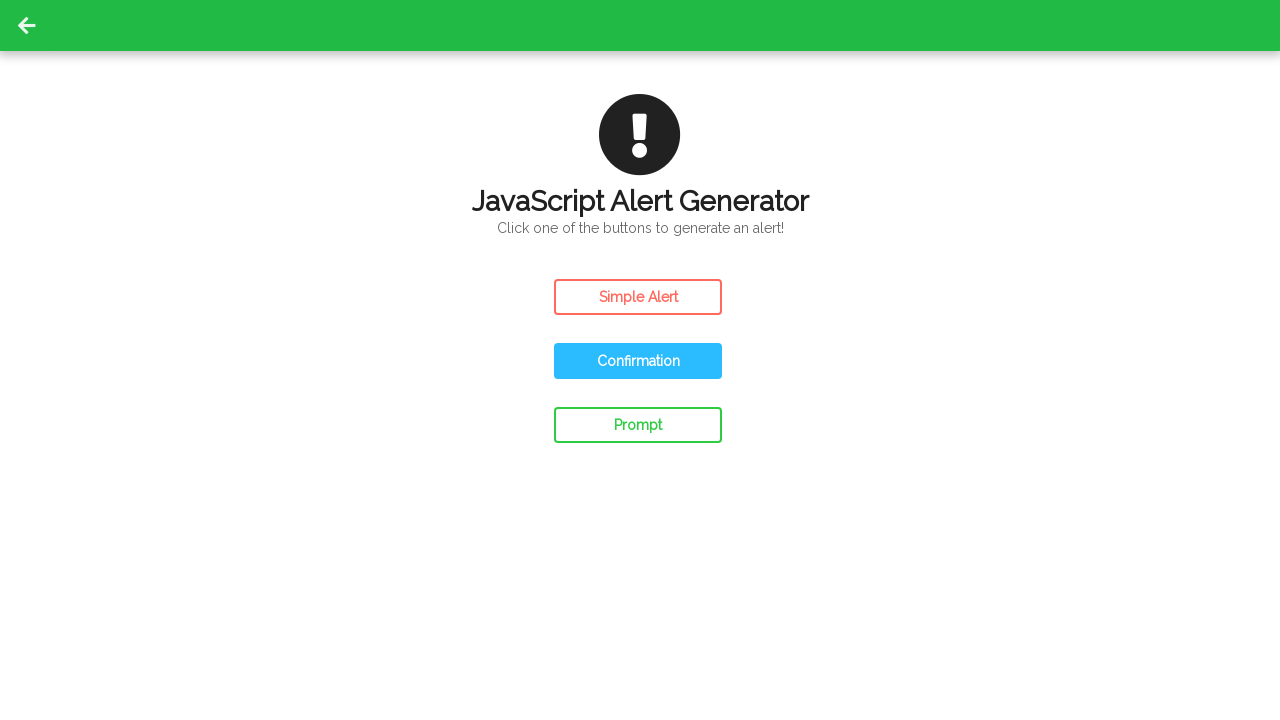